Navigates to the Seavus company website and verifies the page loads by checking the URL and title

Starting URL: https://seavus.com/

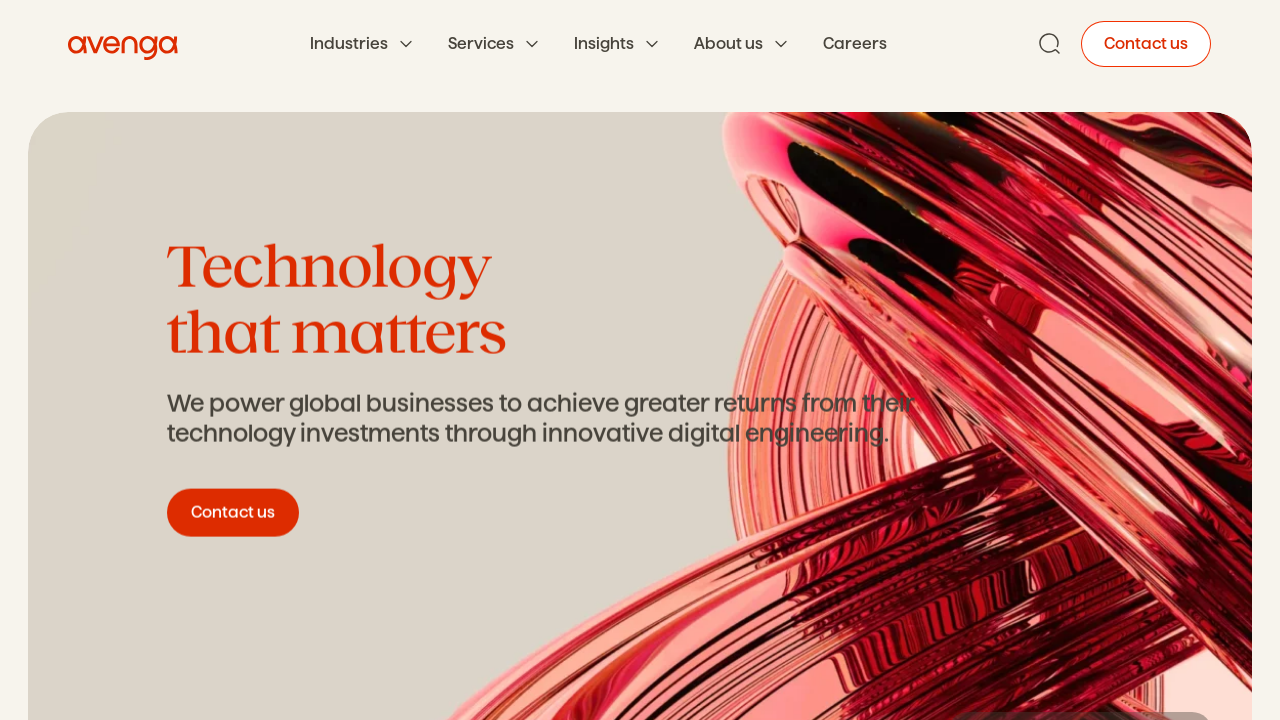

Page loaded with domcontentloaded state
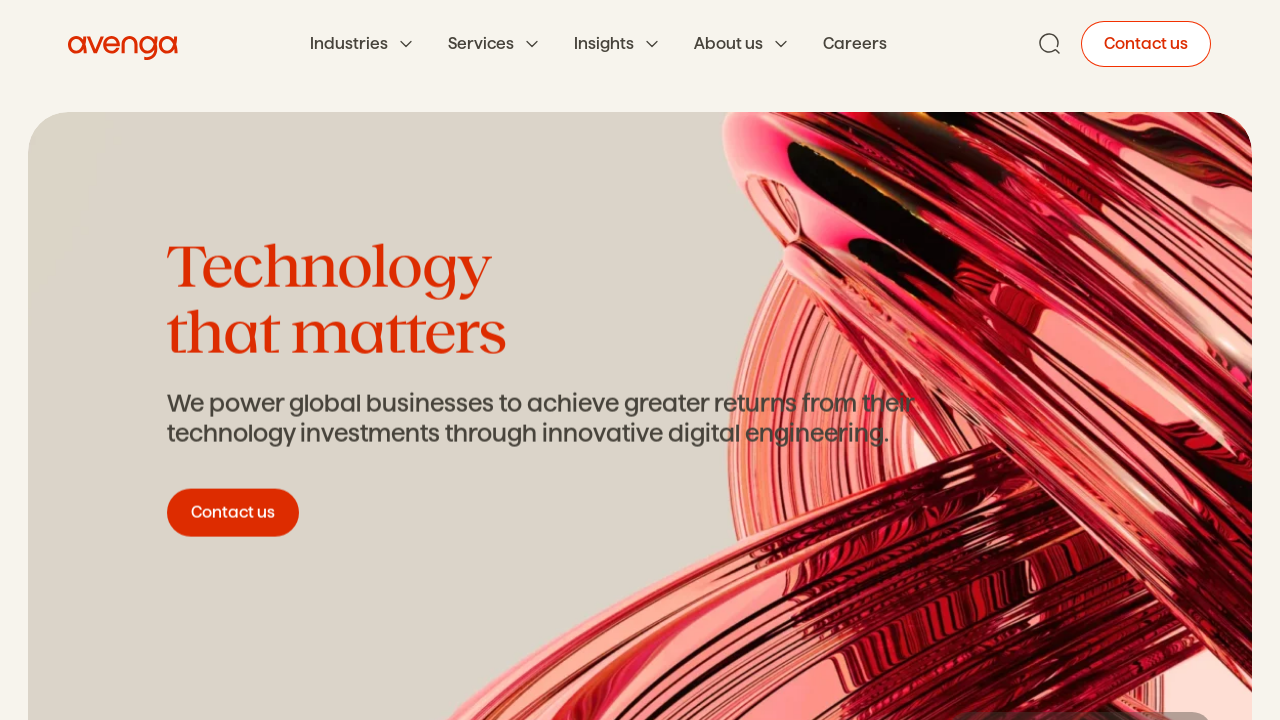

Verified page title is present
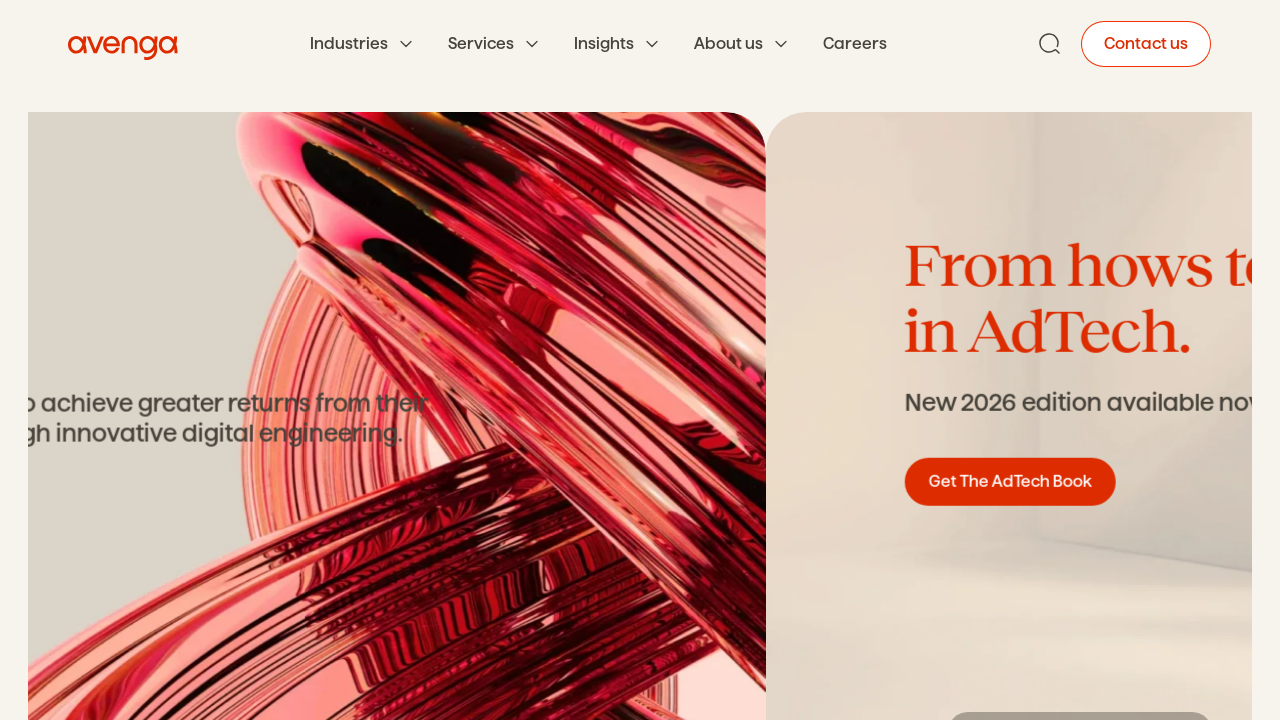

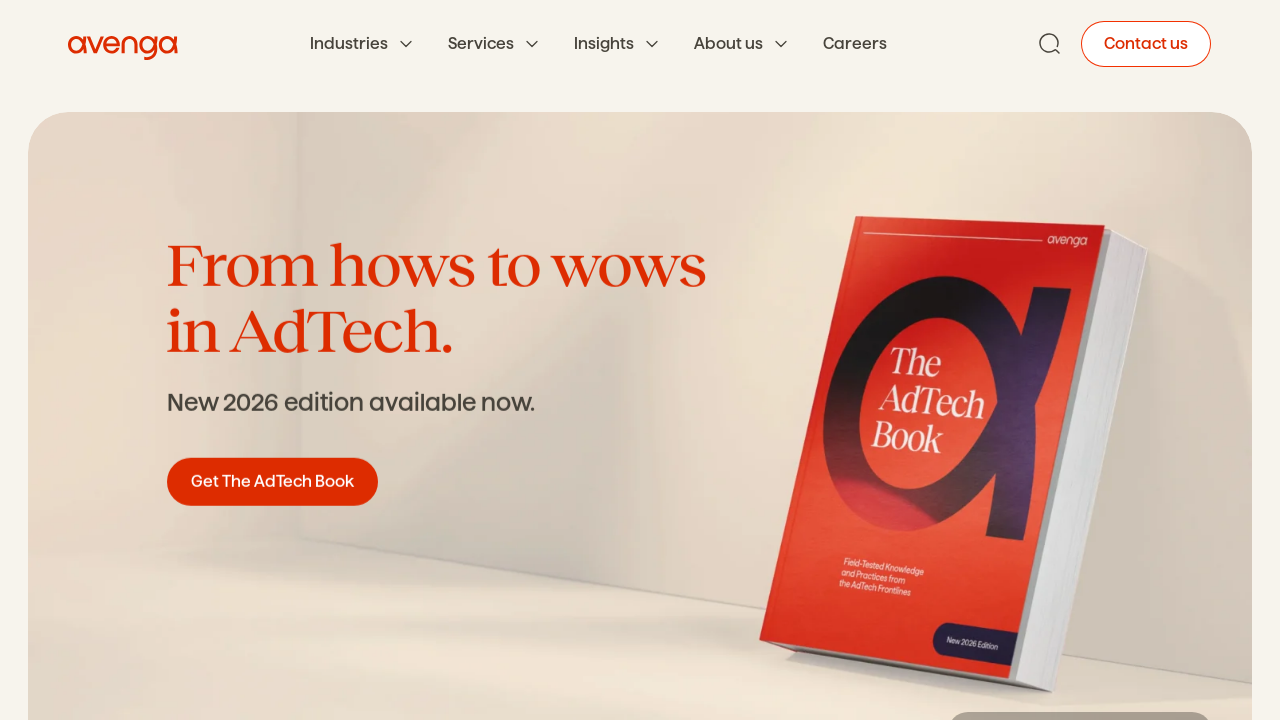